Tests that the browser back button works correctly when navigating between filter views

Starting URL: https://demo.playwright.dev/todomvc

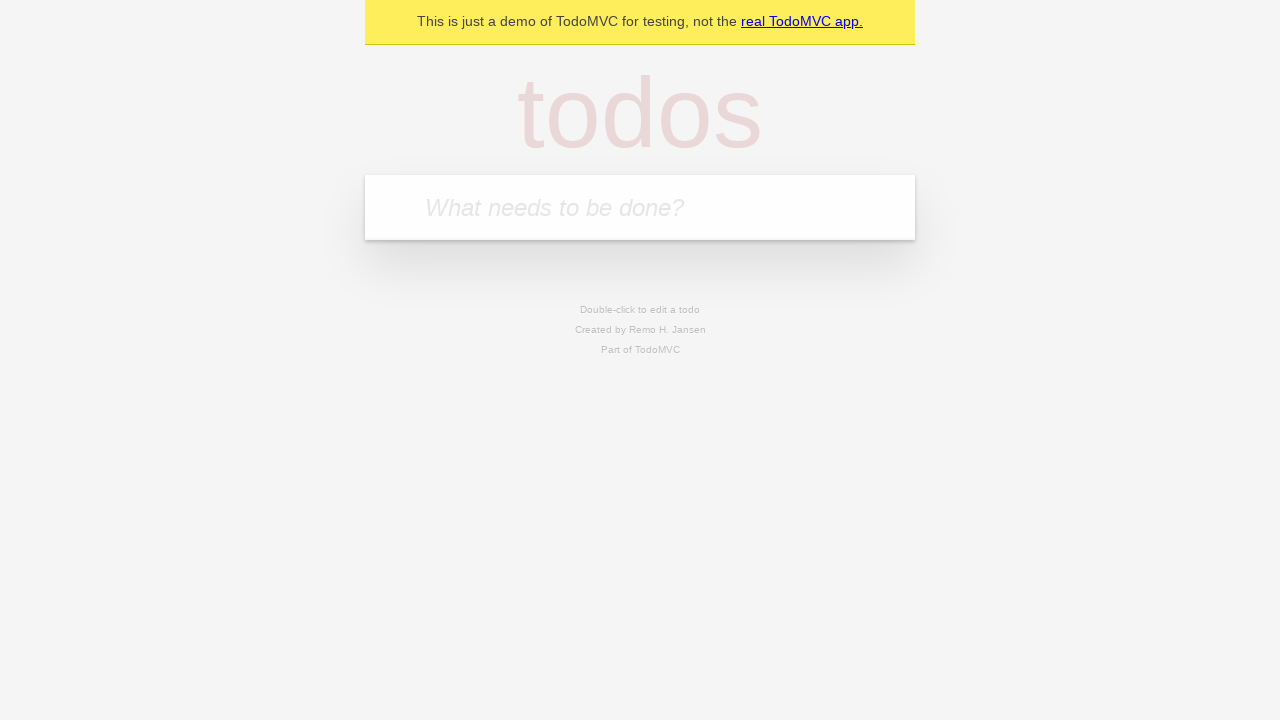

Filled todo input with 'buy some cheese' on internal:attr=[placeholder="What needs to be done?"i]
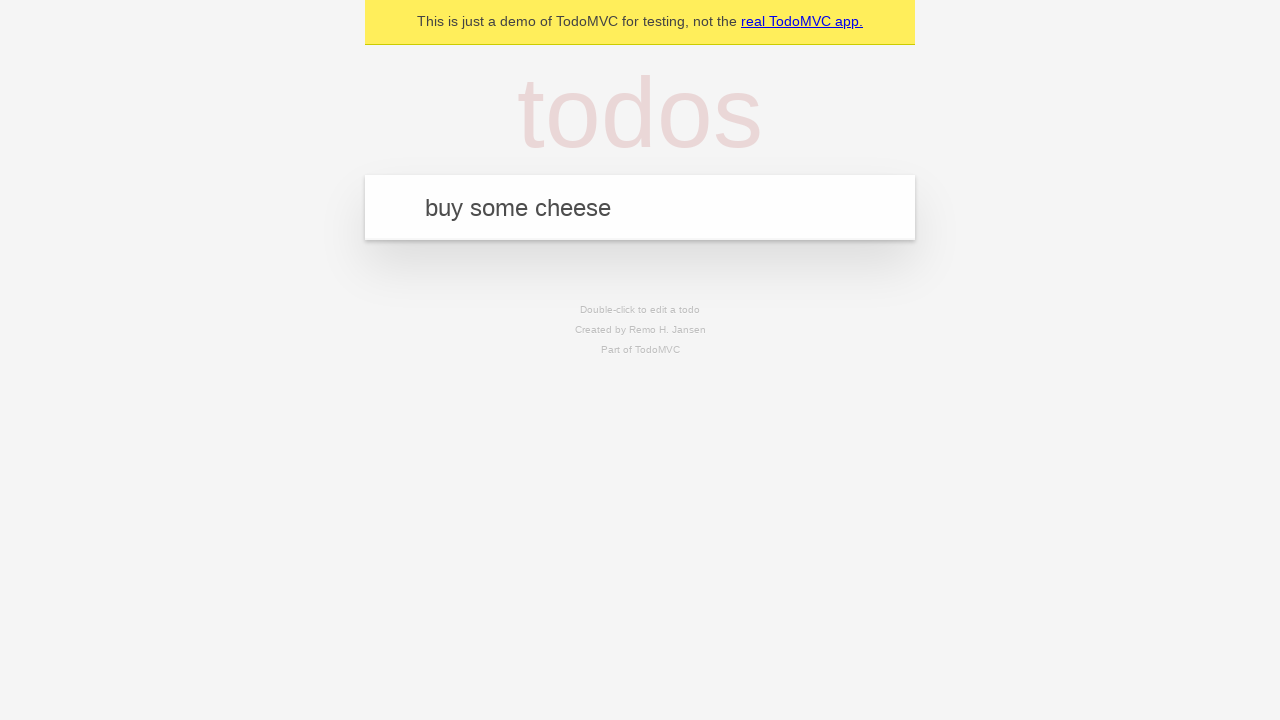

Pressed Enter to create first todo item on internal:attr=[placeholder="What needs to be done?"i]
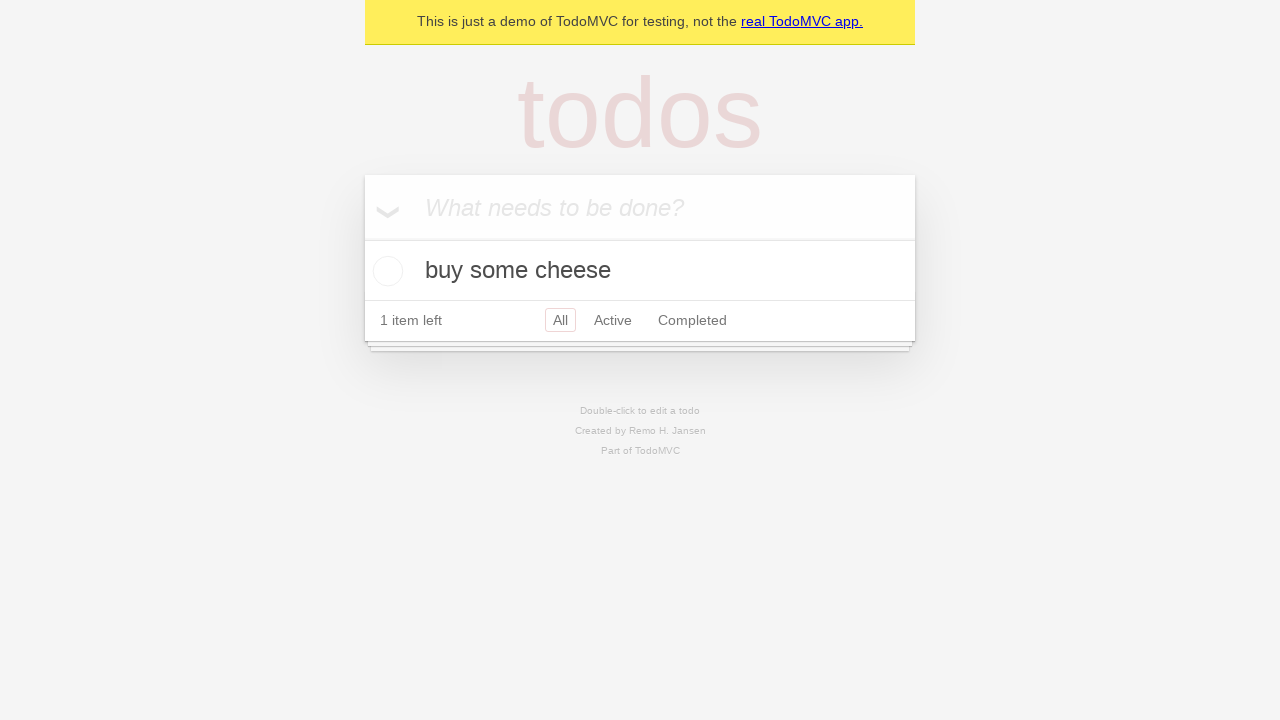

Filled todo input with 'feed the cat' on internal:attr=[placeholder="What needs to be done?"i]
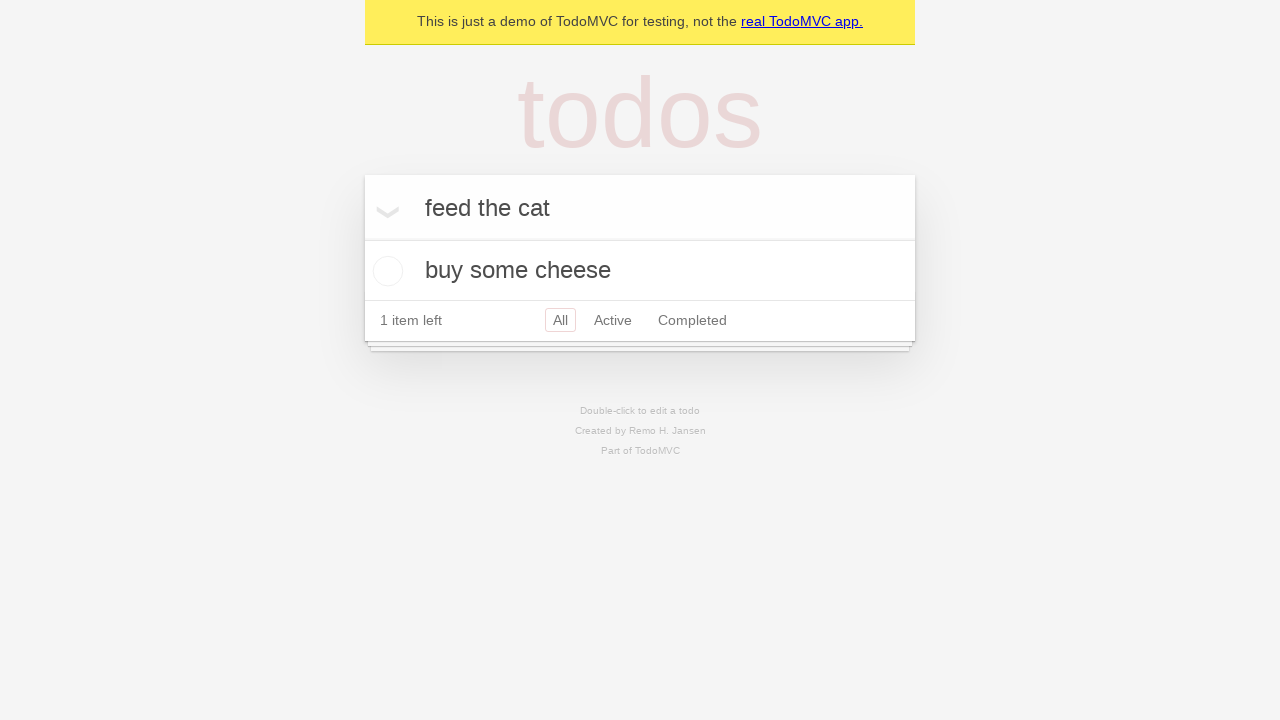

Pressed Enter to create second todo item on internal:attr=[placeholder="What needs to be done?"i]
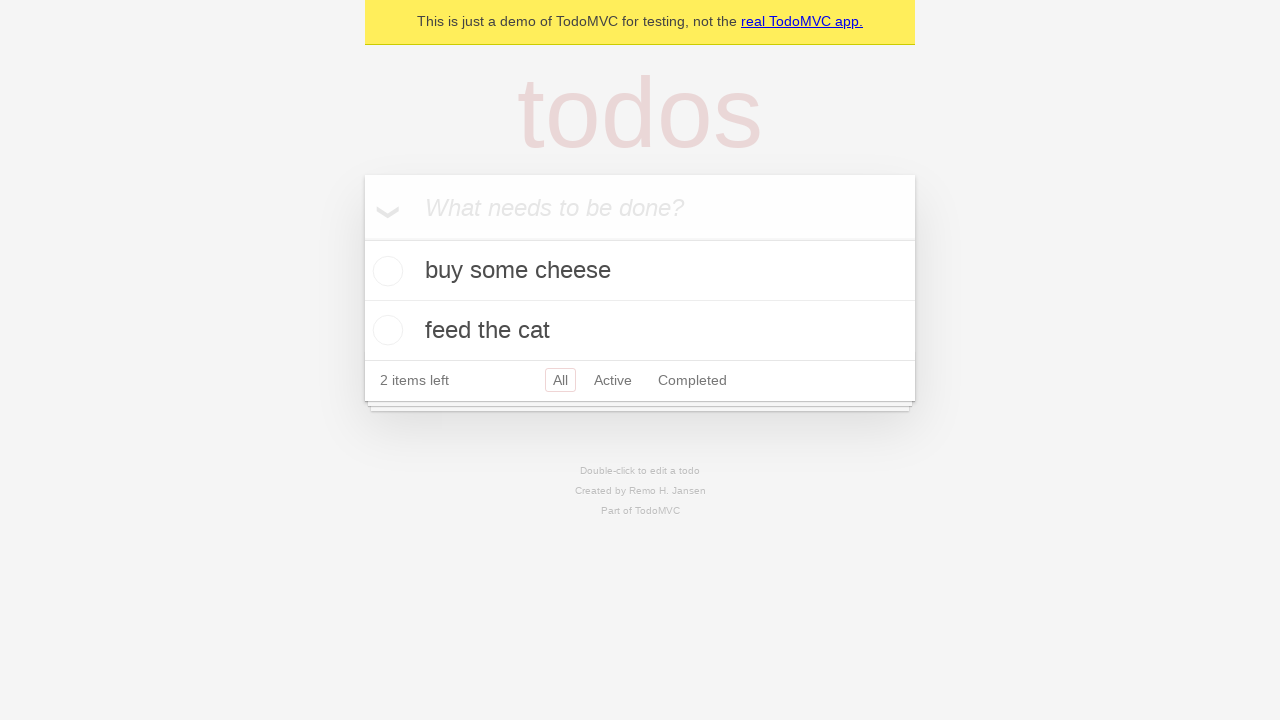

Filled todo input with 'book a doctors appointment' on internal:attr=[placeholder="What needs to be done?"i]
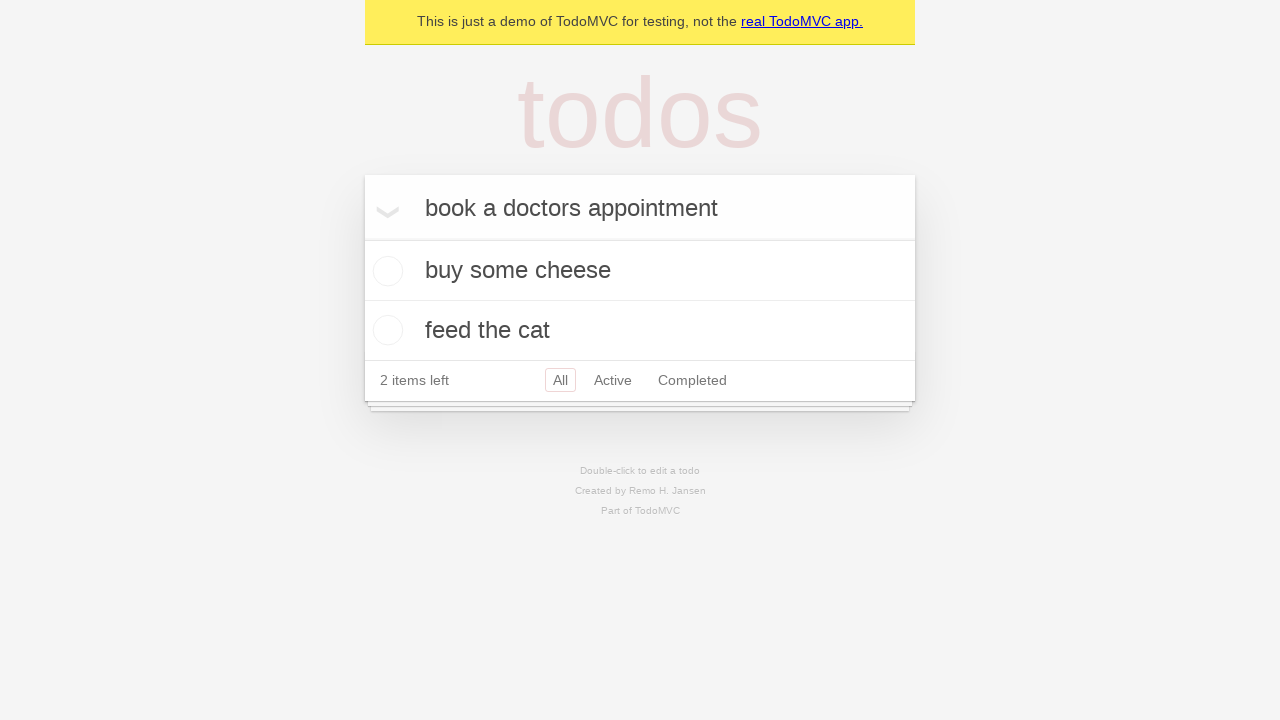

Pressed Enter to create third todo item on internal:attr=[placeholder="What needs to be done?"i]
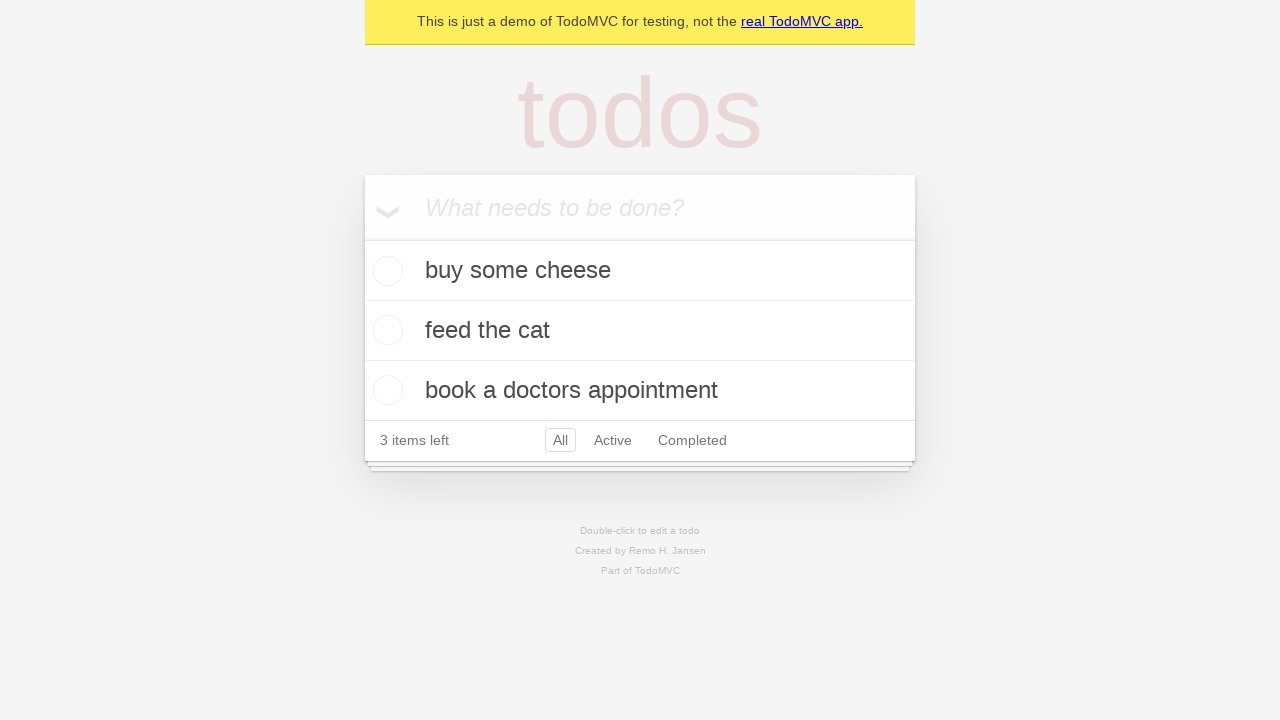

Checked the second todo item at (385, 330) on internal:testid=[data-testid="todo-item"s] >> nth=1 >> internal:role=checkbox
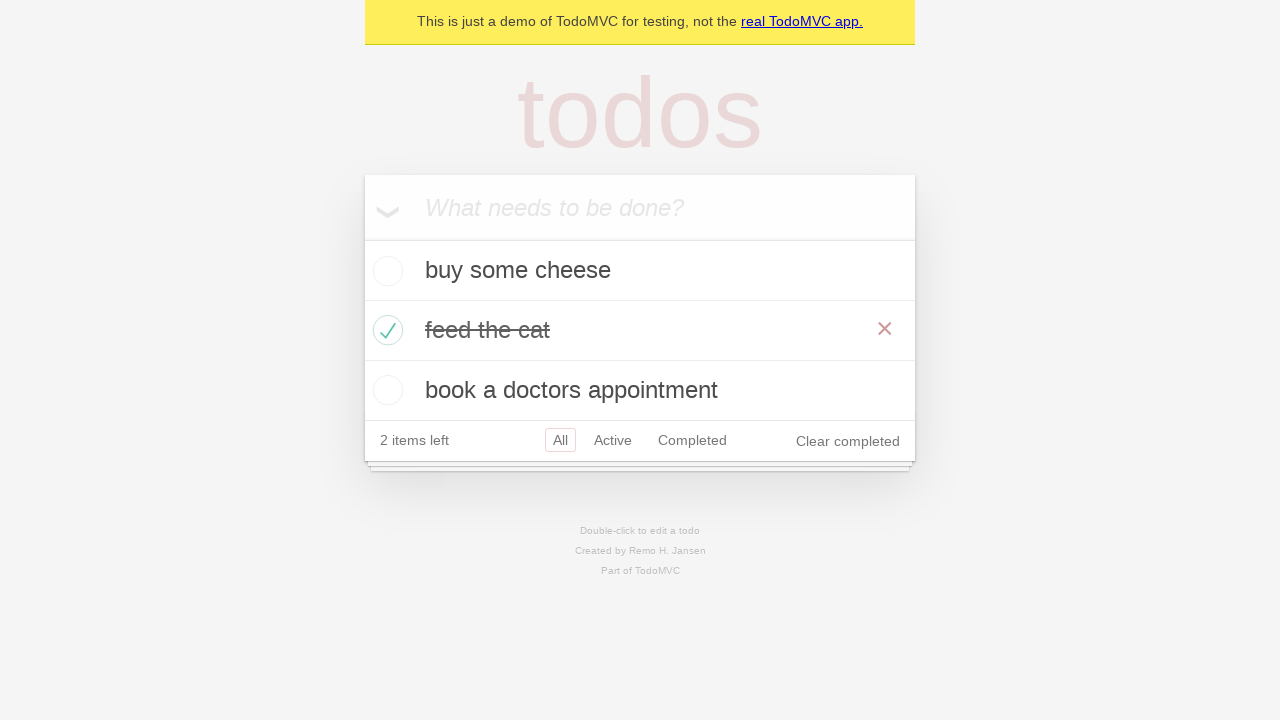

Clicked All filter to view all todo items at (560, 440) on internal:role=link[name="All"i]
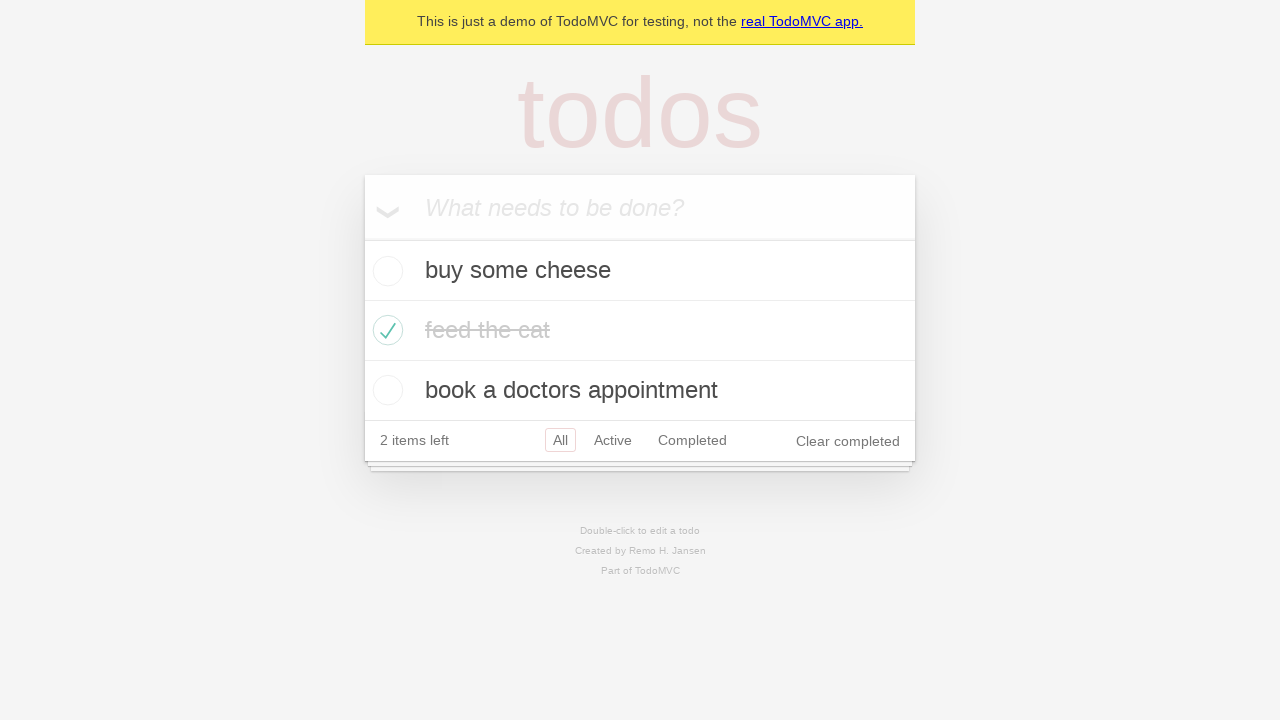

Clicked Active filter to view only active todo items at (613, 440) on internal:role=link[name="Active"i]
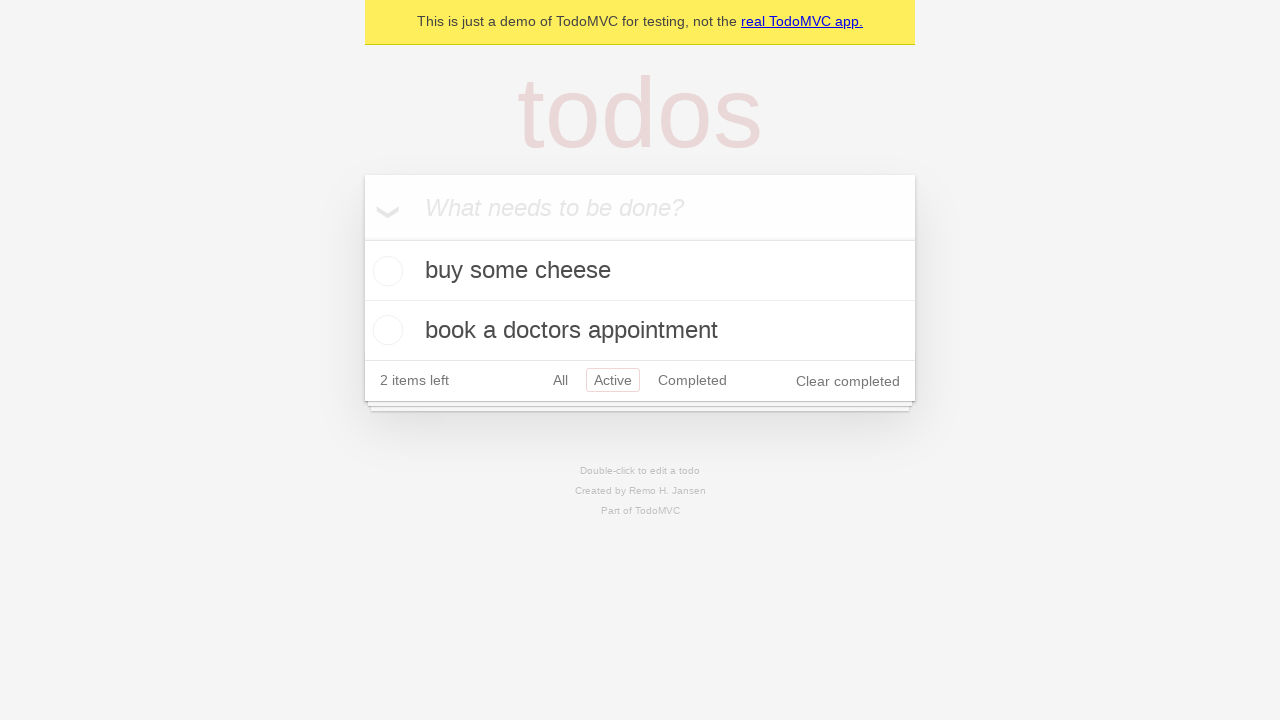

Clicked Completed filter to view only completed todo items at (692, 380) on internal:role=link[name="Completed"i]
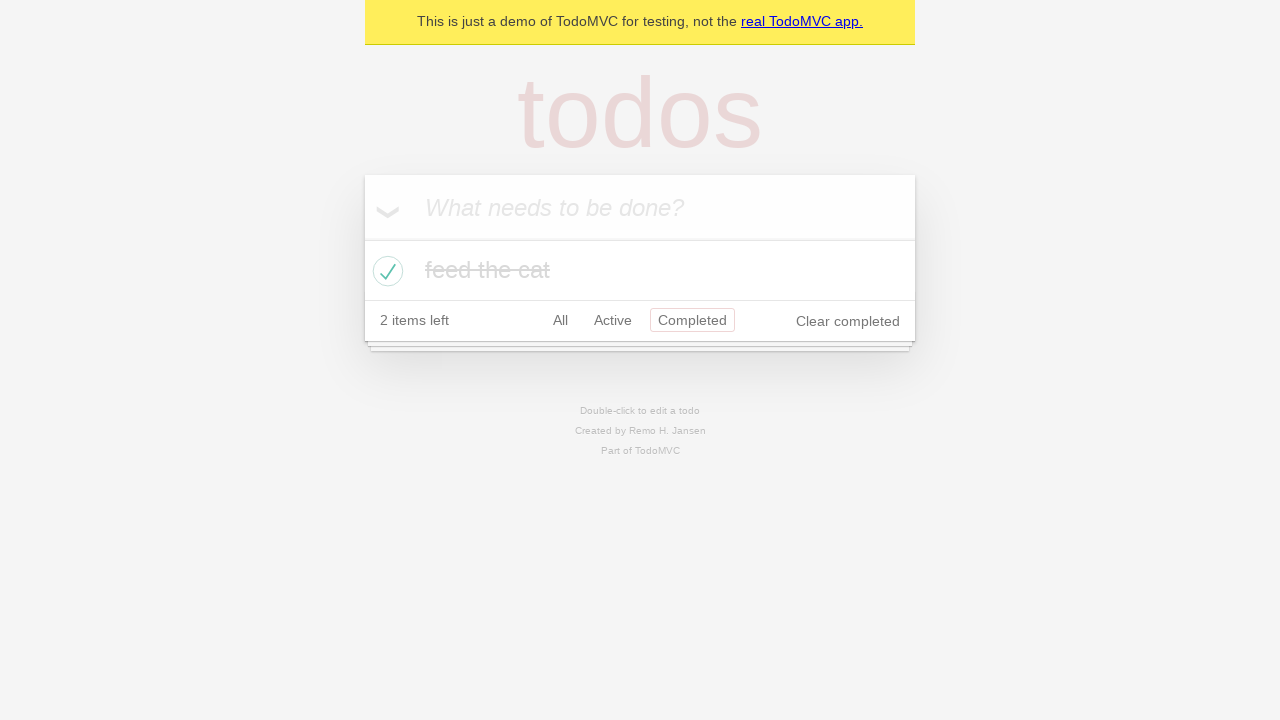

Navigated back using browser back button
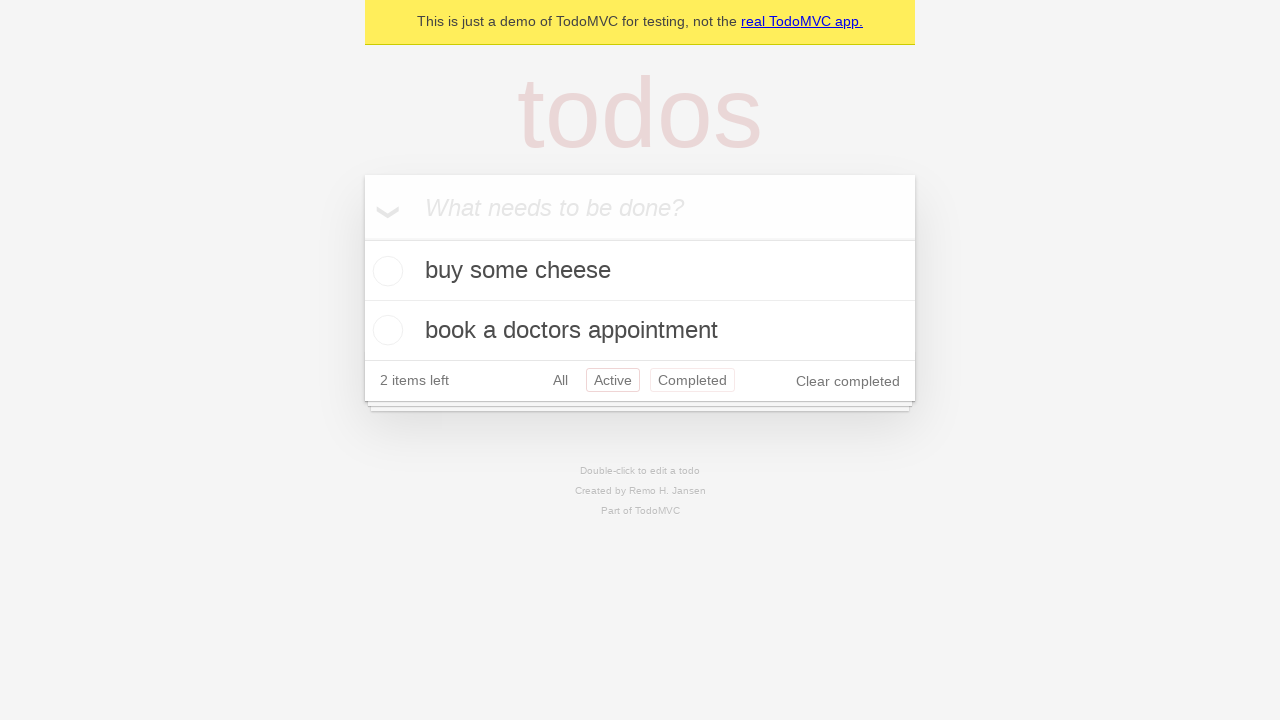

Navigated back again using browser back button, should show All filter view
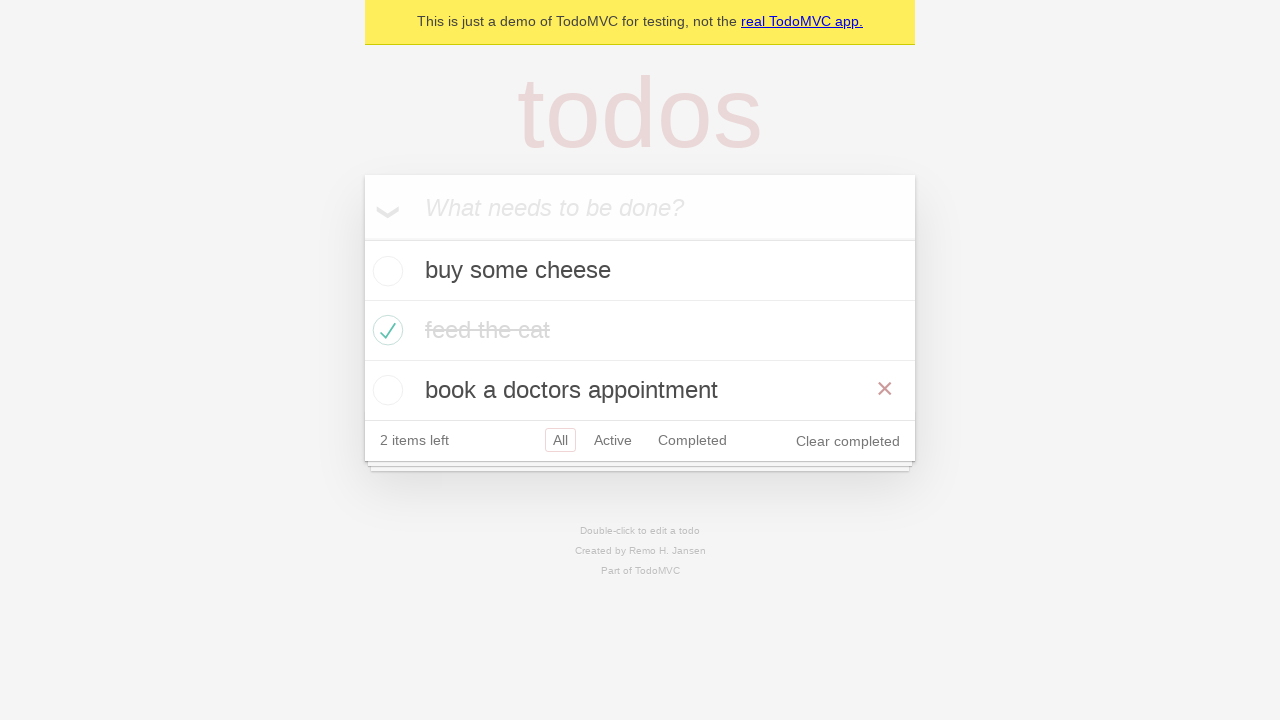

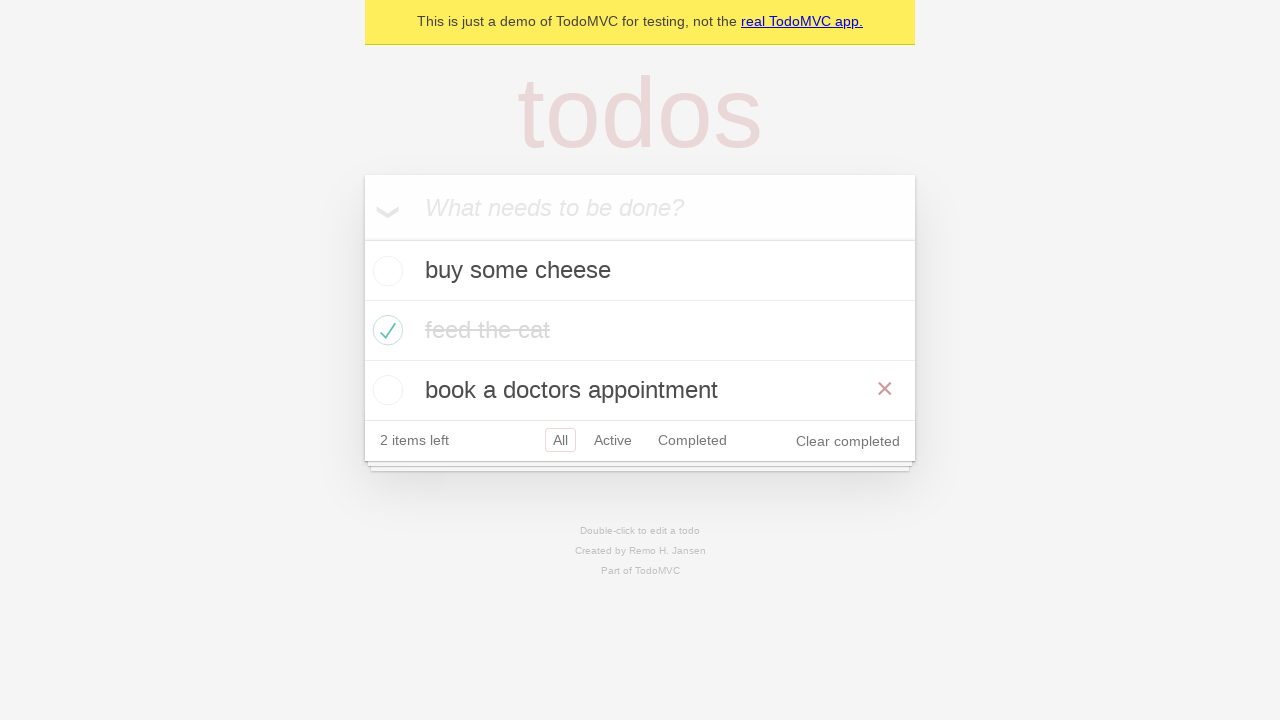